Tests that the complete all checkbox updates its state when individual items are completed or cleared.

Starting URL: https://demo.playwright.dev/todomvc

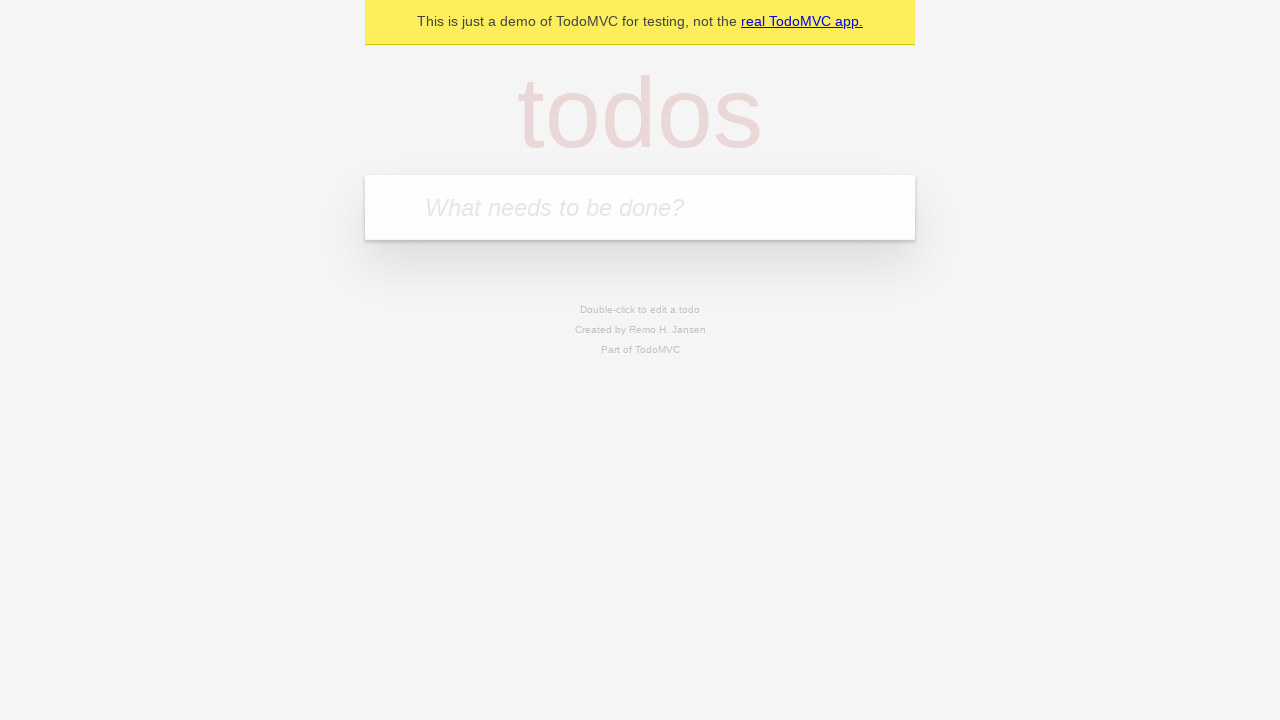

Filled todo input with 'buy some cheese' on internal:attr=[placeholder="What needs to be done?"i]
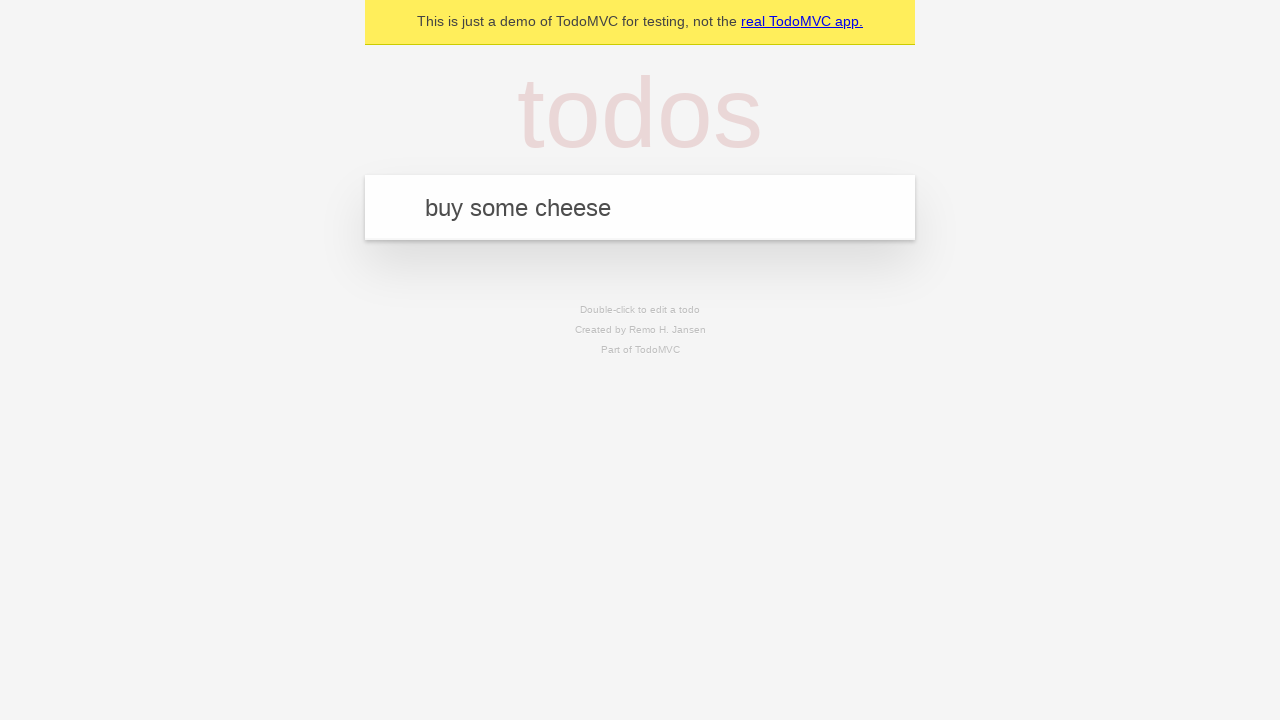

Pressed Enter to add 'buy some cheese' to todo list on internal:attr=[placeholder="What needs to be done?"i]
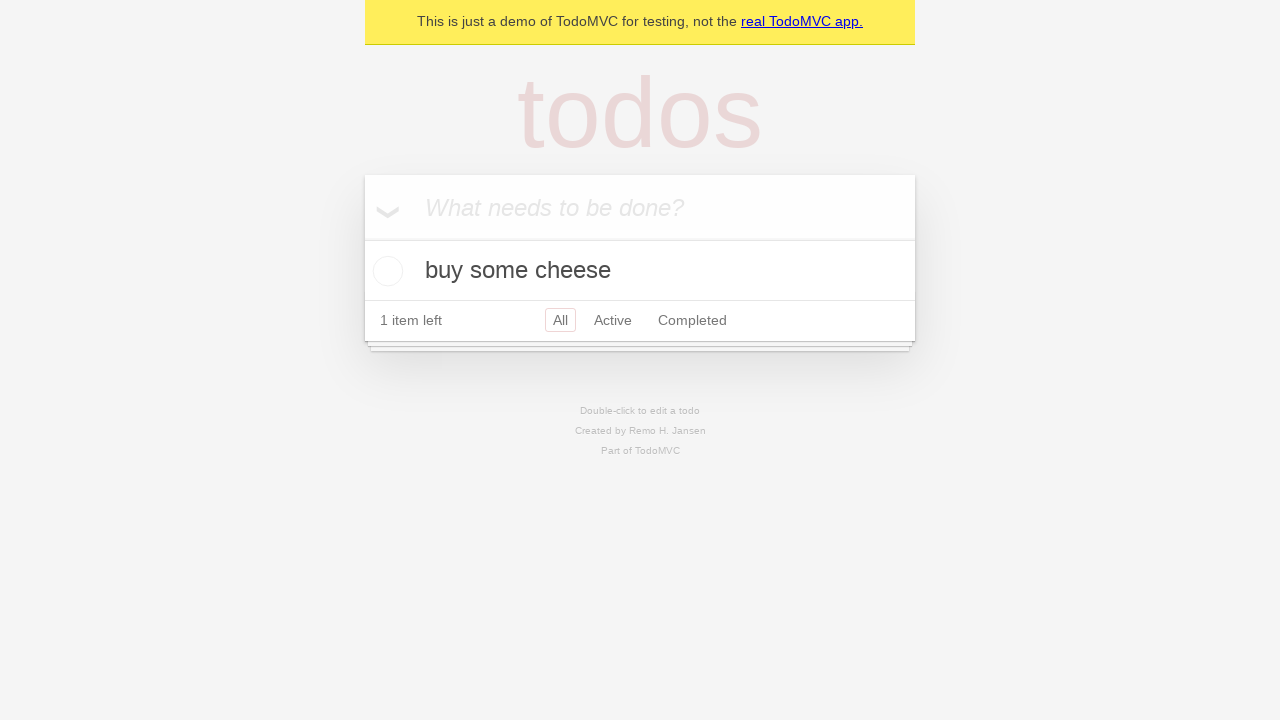

Filled todo input with 'feed the cat' on internal:attr=[placeholder="What needs to be done?"i]
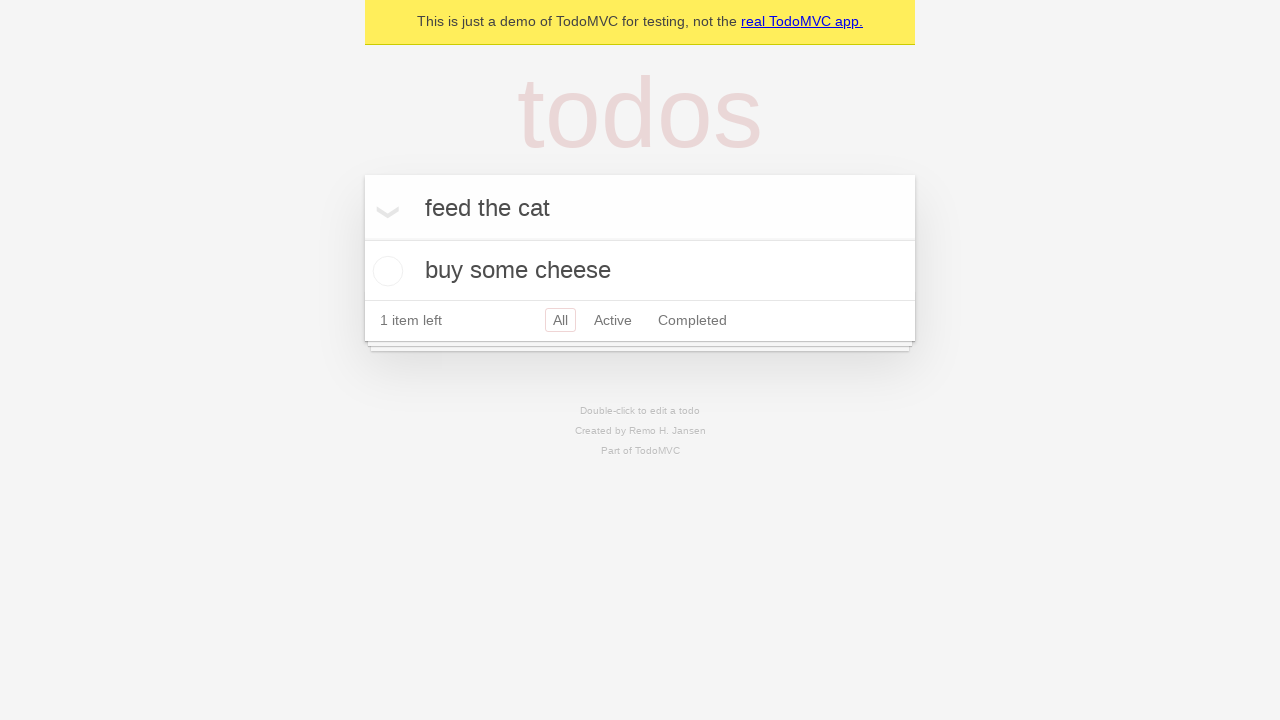

Pressed Enter to add 'feed the cat' to todo list on internal:attr=[placeholder="What needs to be done?"i]
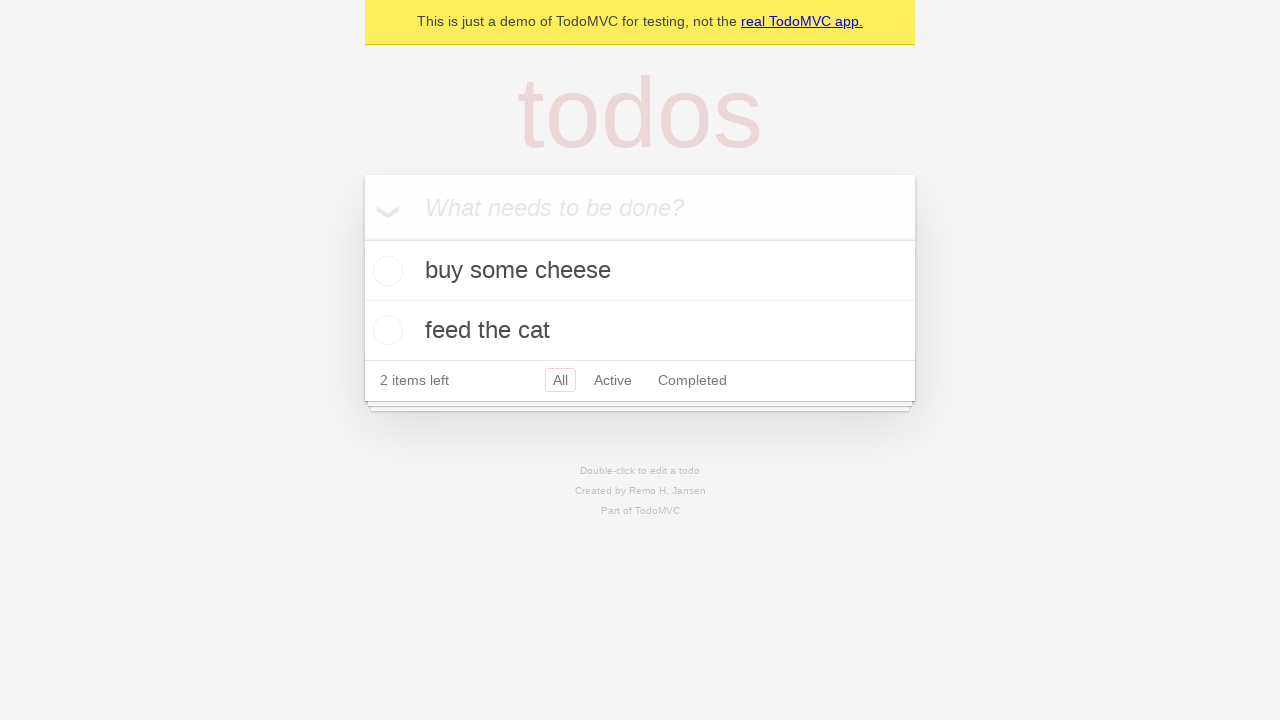

Filled todo input with 'book a doctors appointment' on internal:attr=[placeholder="What needs to be done?"i]
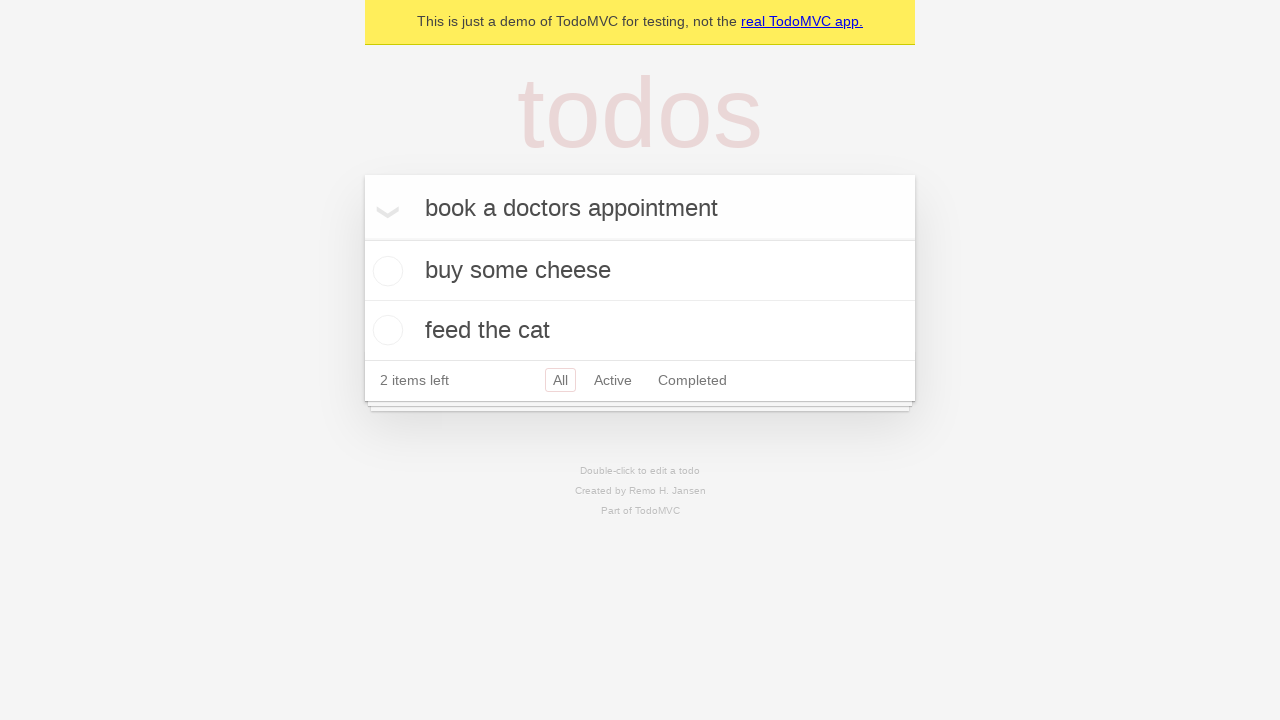

Pressed Enter to add 'book a doctors appointment' to todo list on internal:attr=[placeholder="What needs to be done?"i]
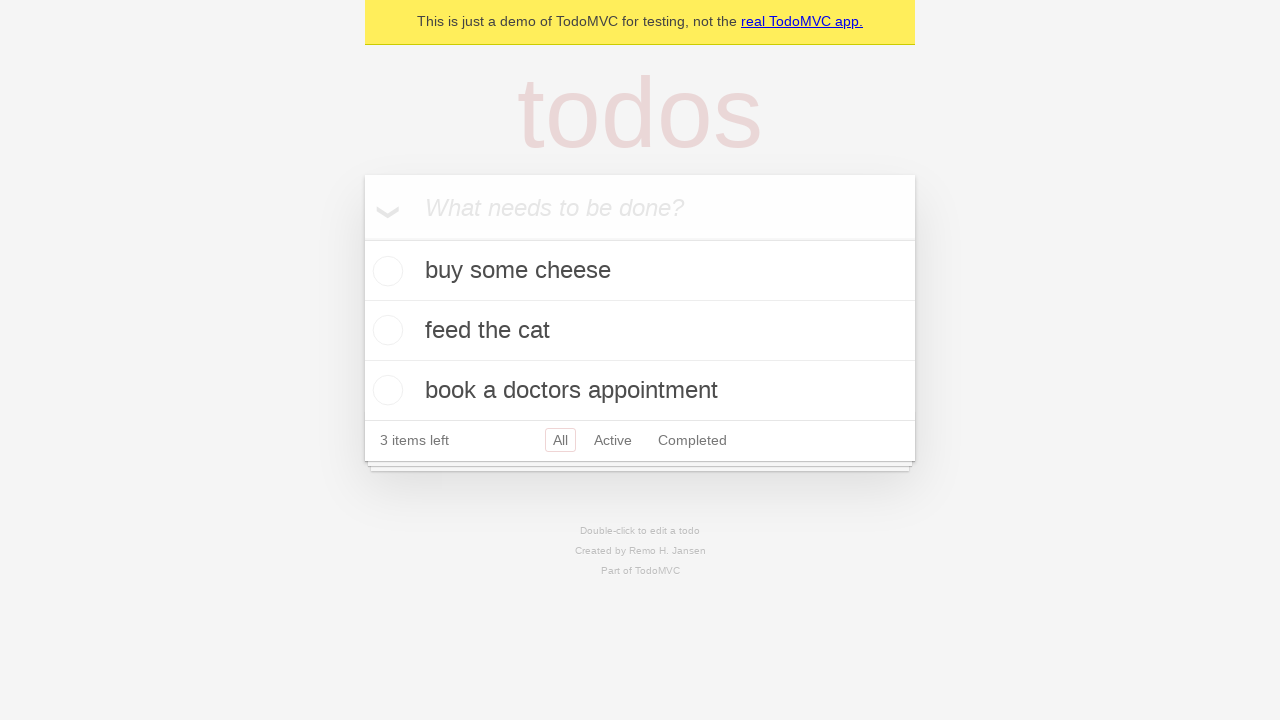

Waited for all 3 todo items to be added
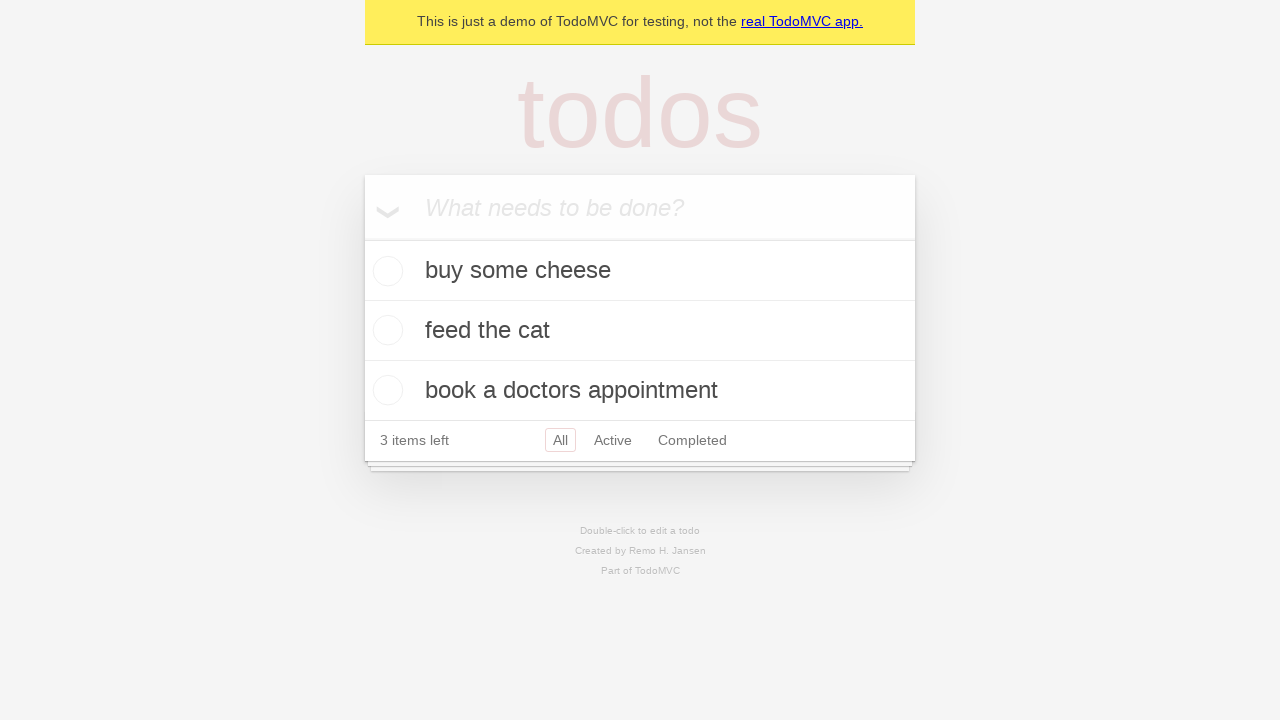

Checked 'Mark all as complete' checkbox at (362, 238) on internal:label="Mark all as complete"i
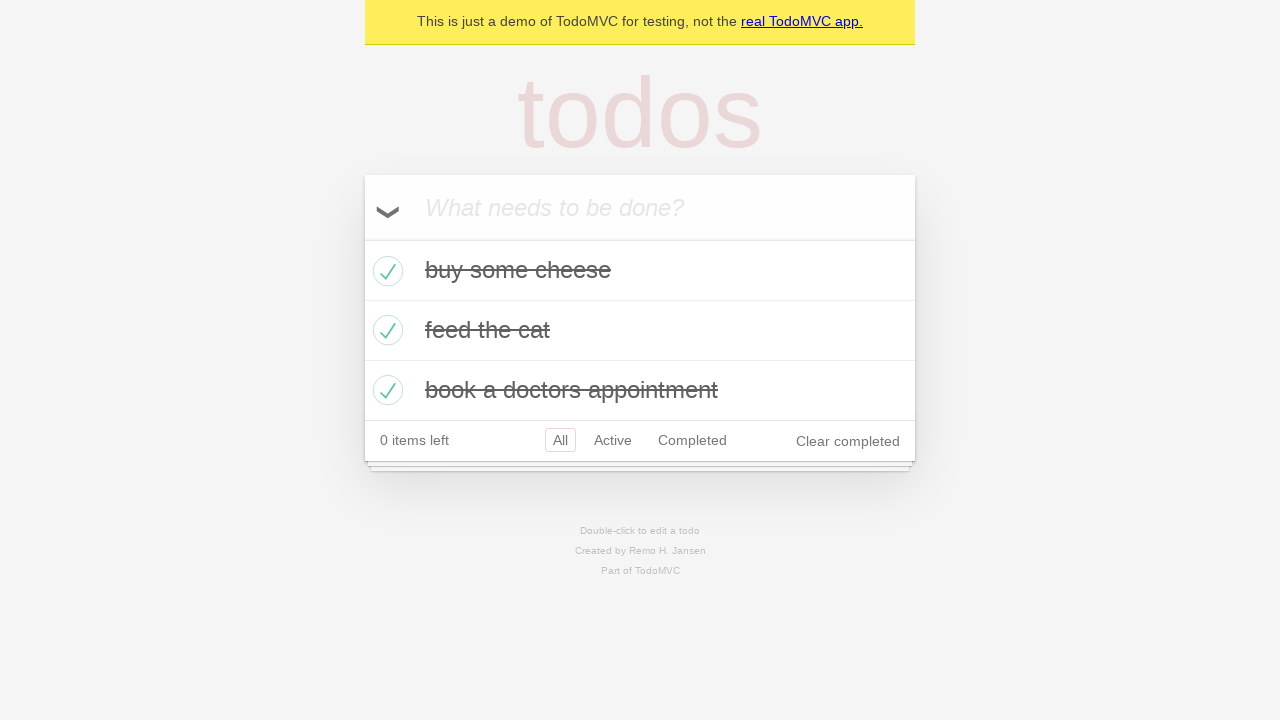

Unchecked the first todo item at (385, 271) on internal:testid=[data-testid="todo-item"s] >> nth=0 >> internal:role=checkbox
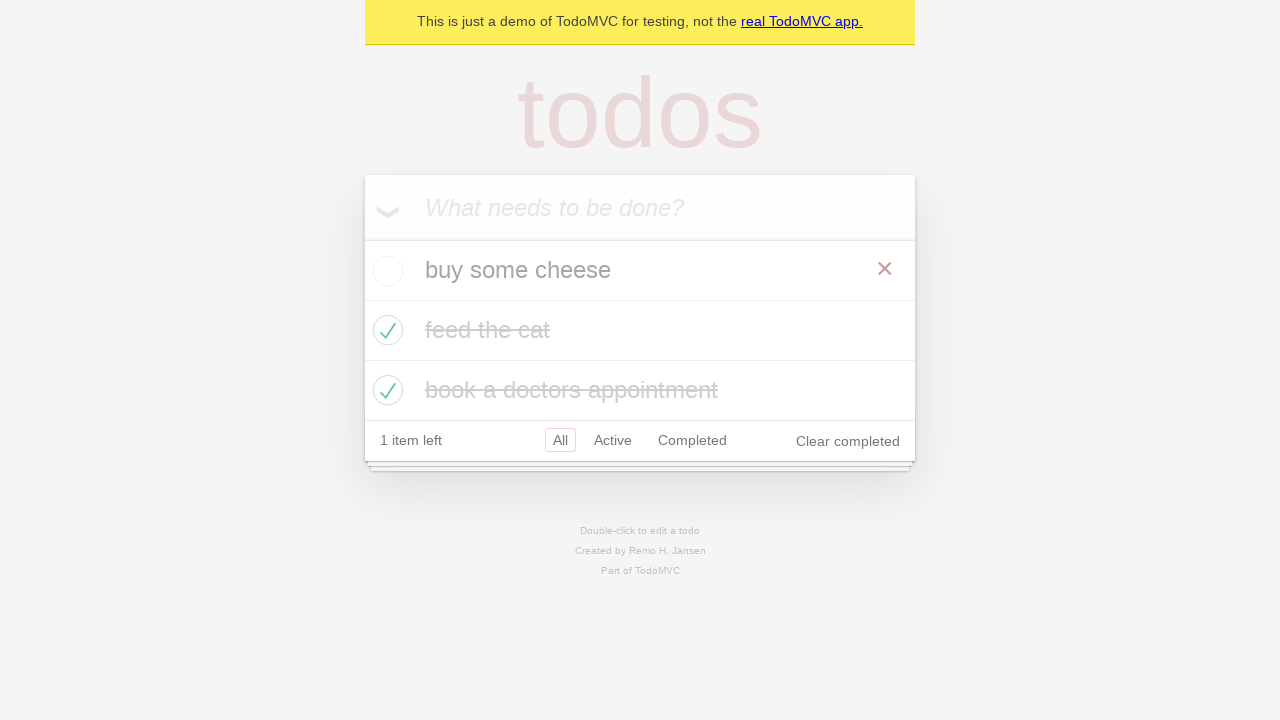

Checked the first todo item again at (385, 271) on internal:testid=[data-testid="todo-item"s] >> nth=0 >> internal:role=checkbox
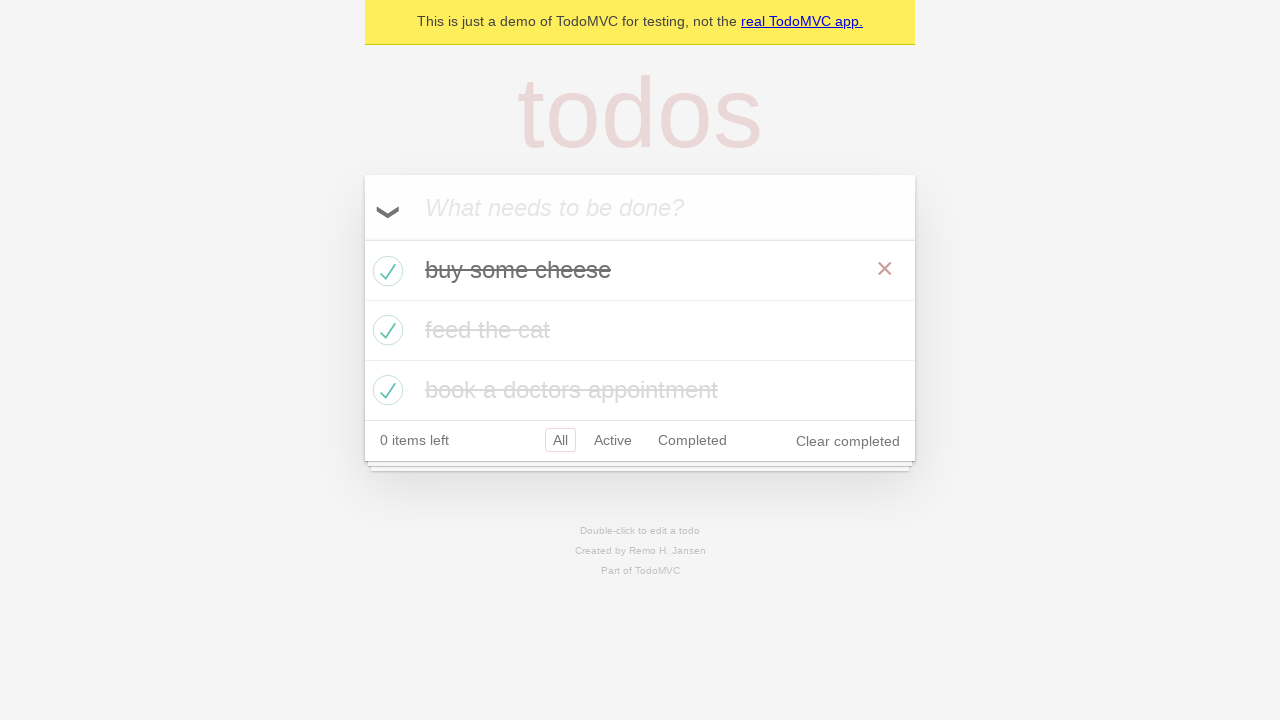

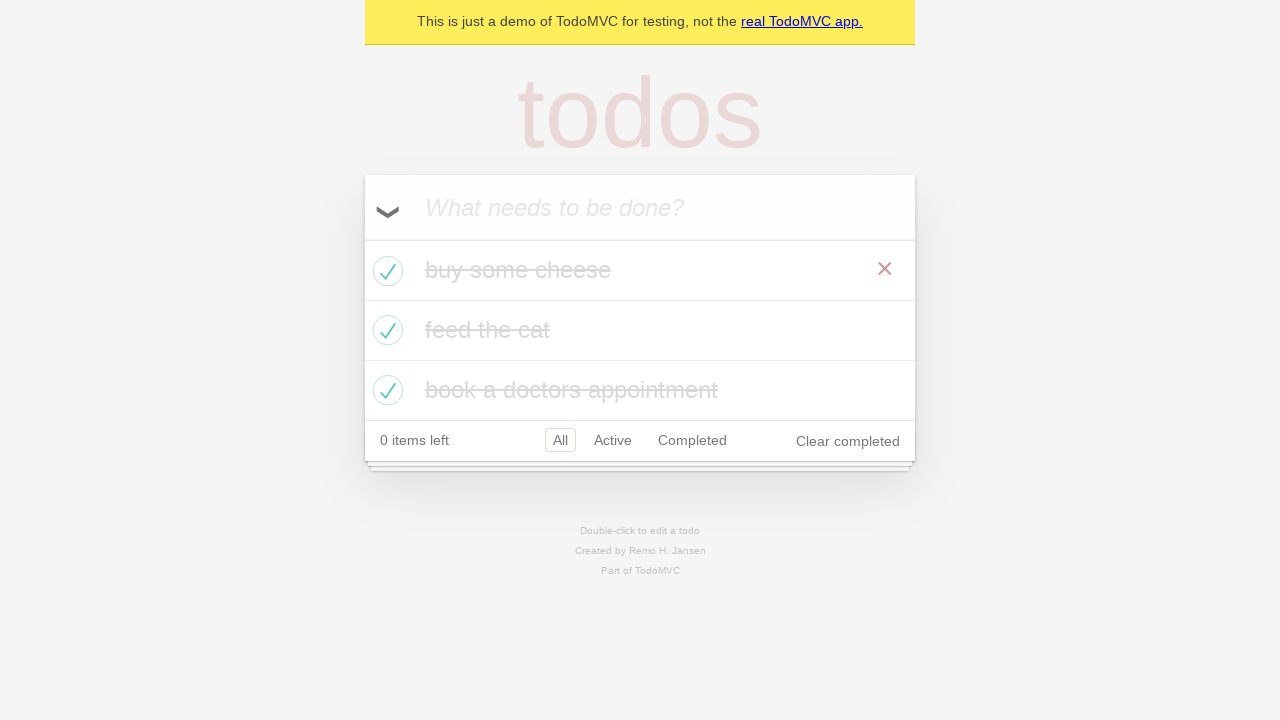